Navigates to find a park page and tests applying and removing various filters including Backcountry camping, Lower Mainland, Canoeing, and then clearing all filters.

Starting URL: https://bcparks.ca/

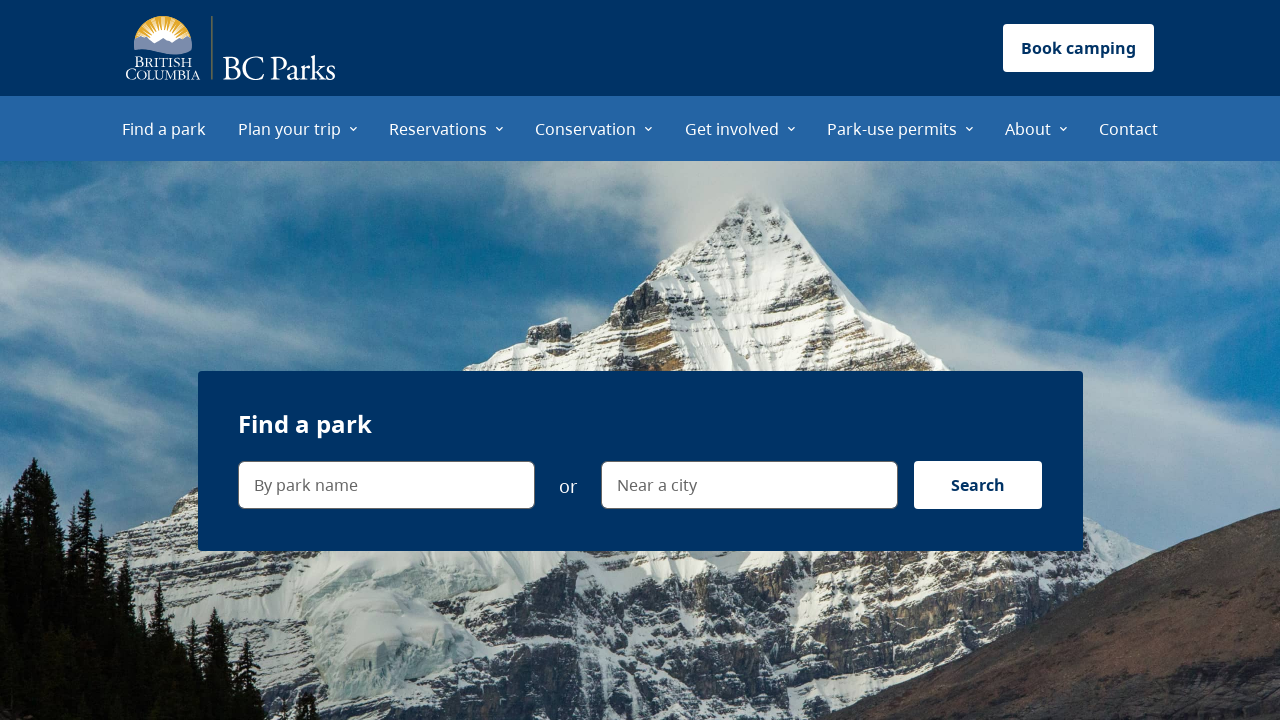

Clicked on 'Find a park' menu item at (164, 128) on internal:role=menuitem[name="Find a park"i]
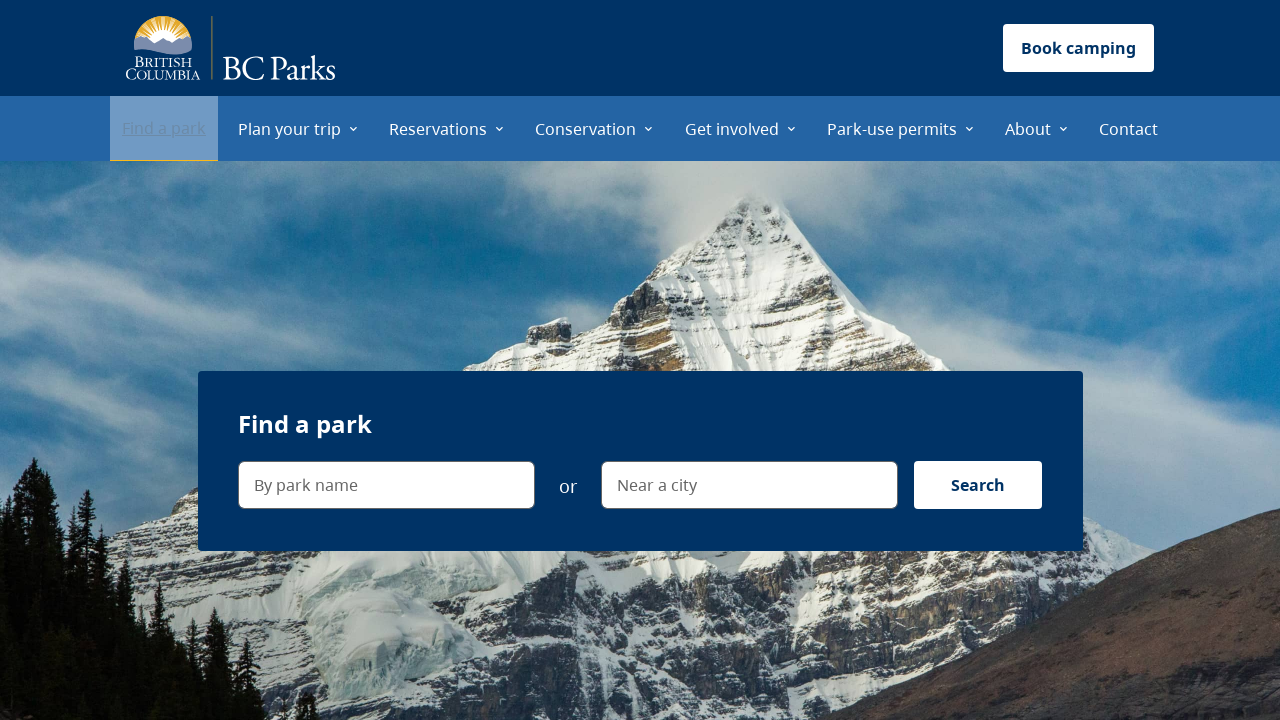

Waited for page to fully load (networkidle)
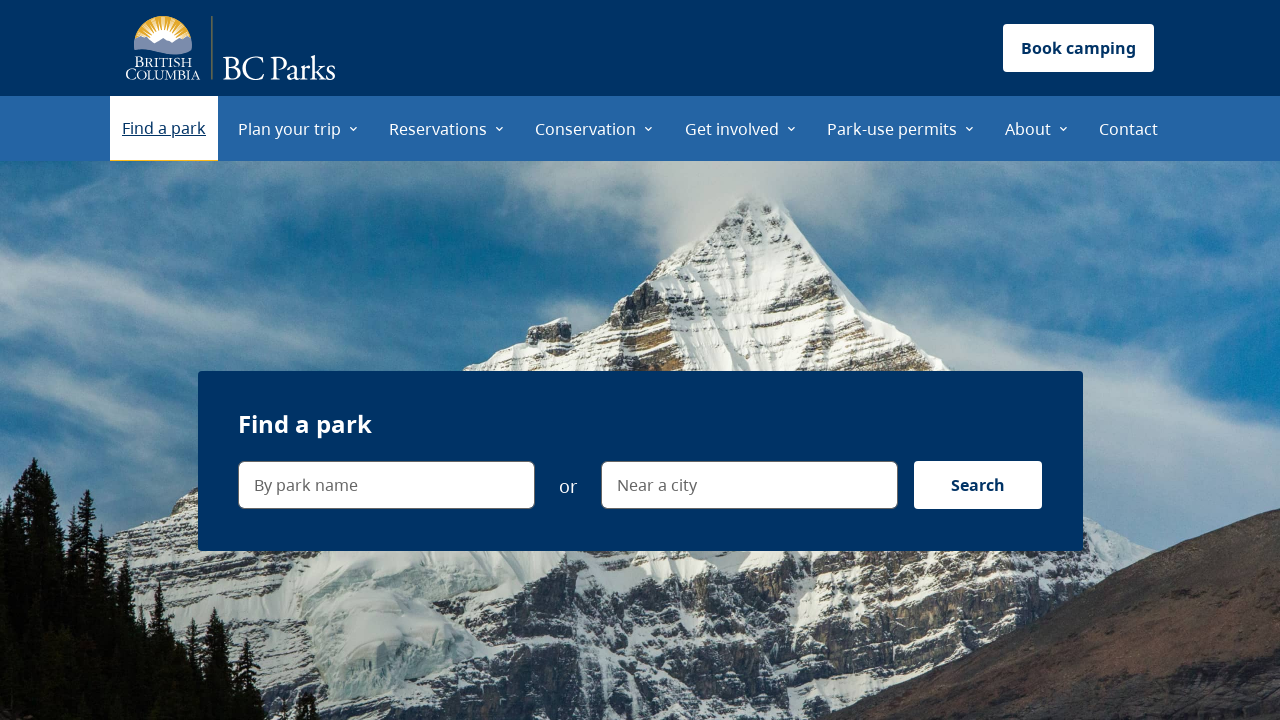

Applied 'Backcountry camping' filter at (86, 17) on internal:label="Backcountry camping"i
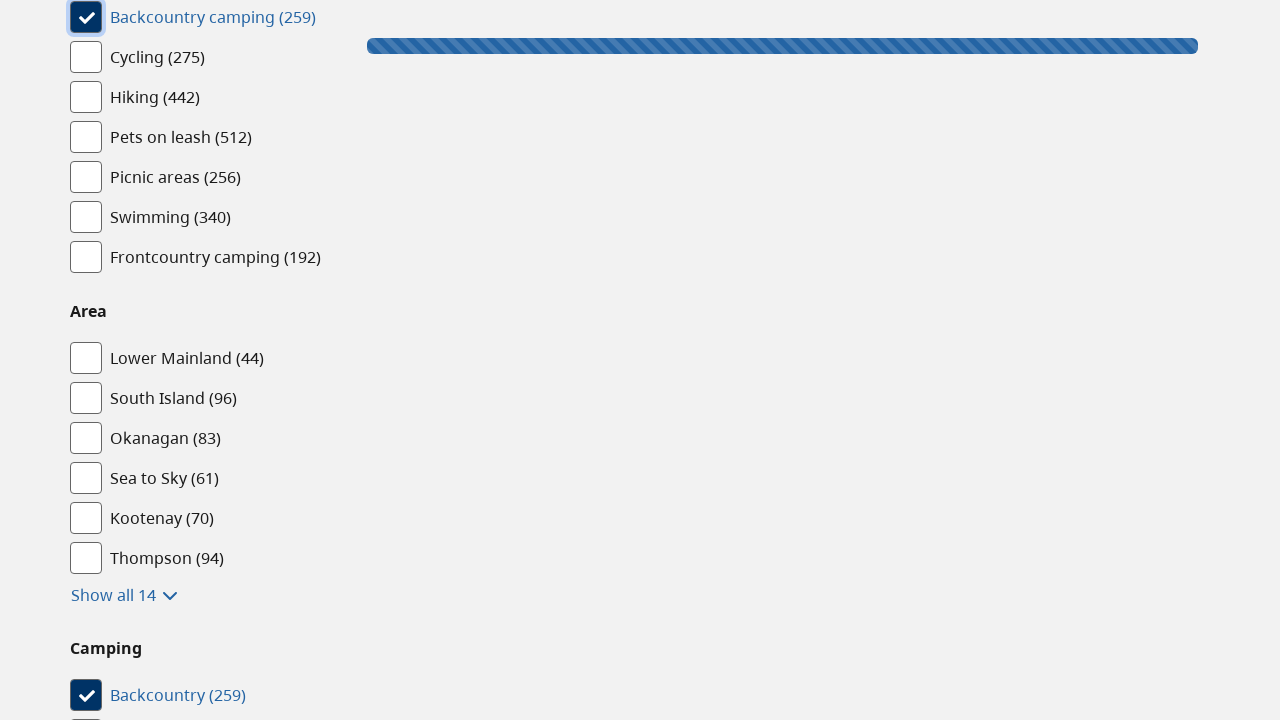

Applied 'Lower Mainland' filter at (86, 358) on internal:label="Lower Mainland"i
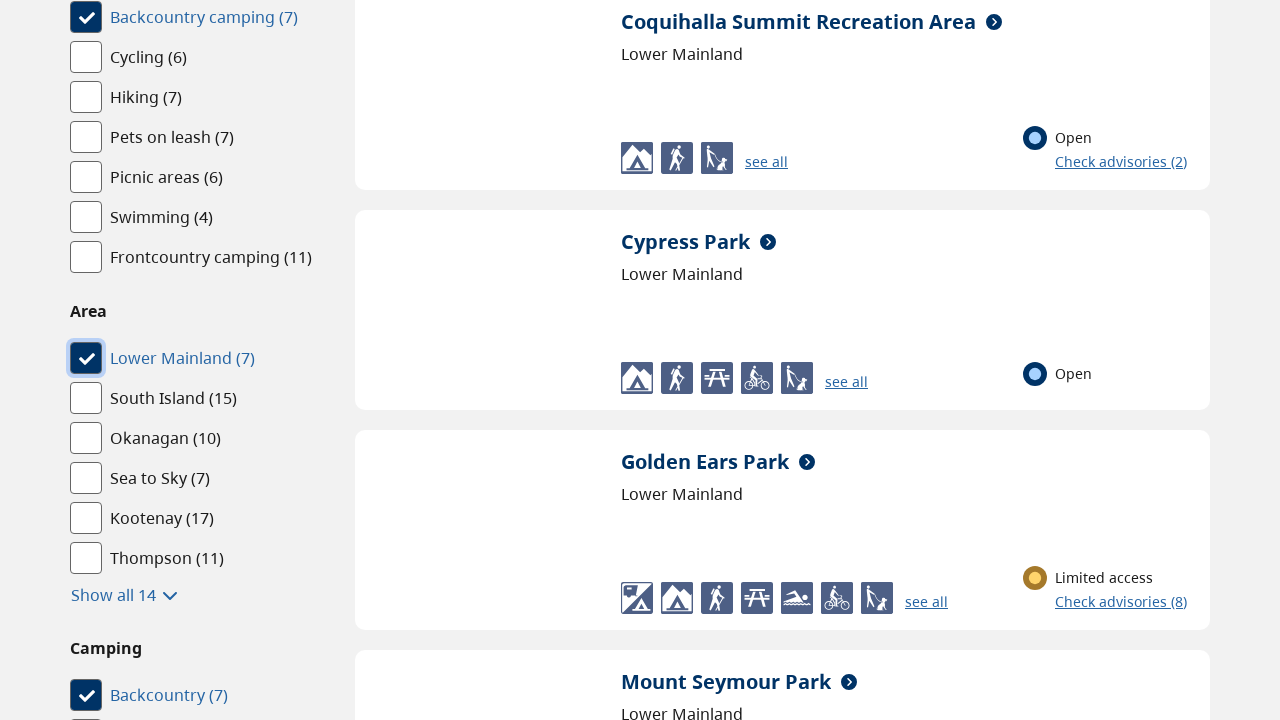

Removed 'Backcountry camping' filter by clicking the Backcountry button at (596, 349) on internal:role=button[name="Backcountry"i]
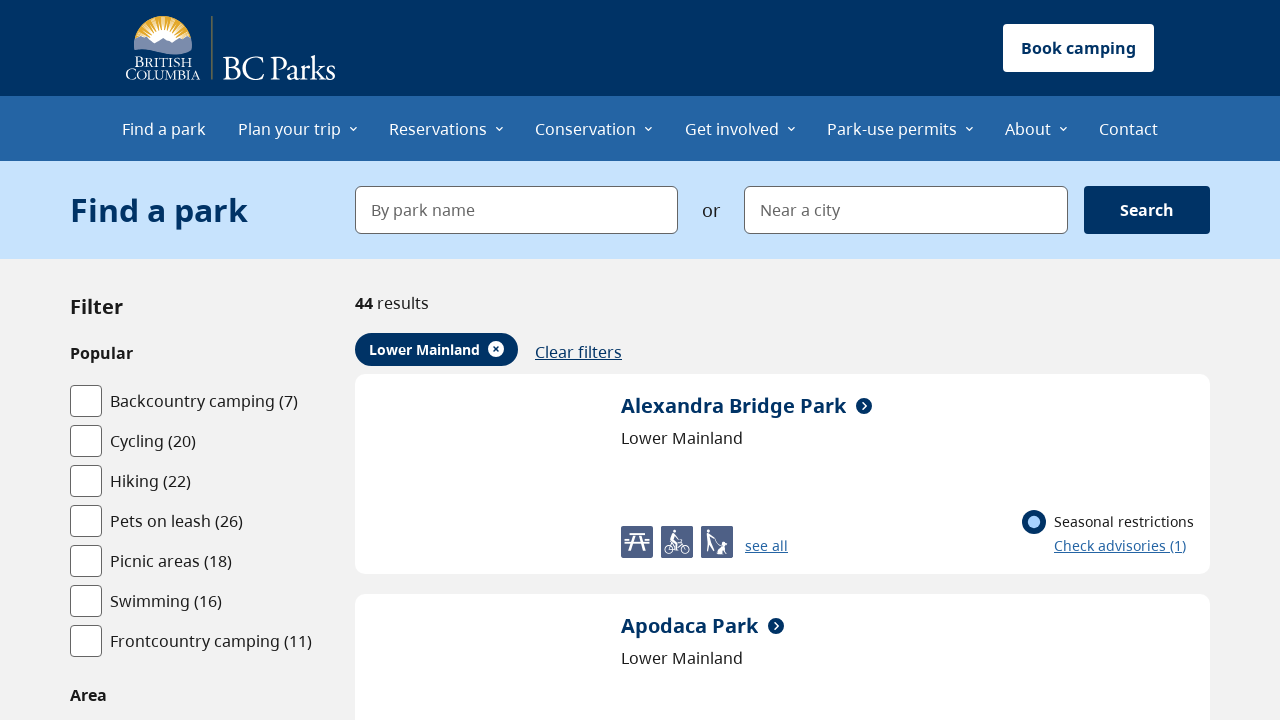

Applied 'Canoeing' filter at (86, 361) on internal:label="Canoeing"i
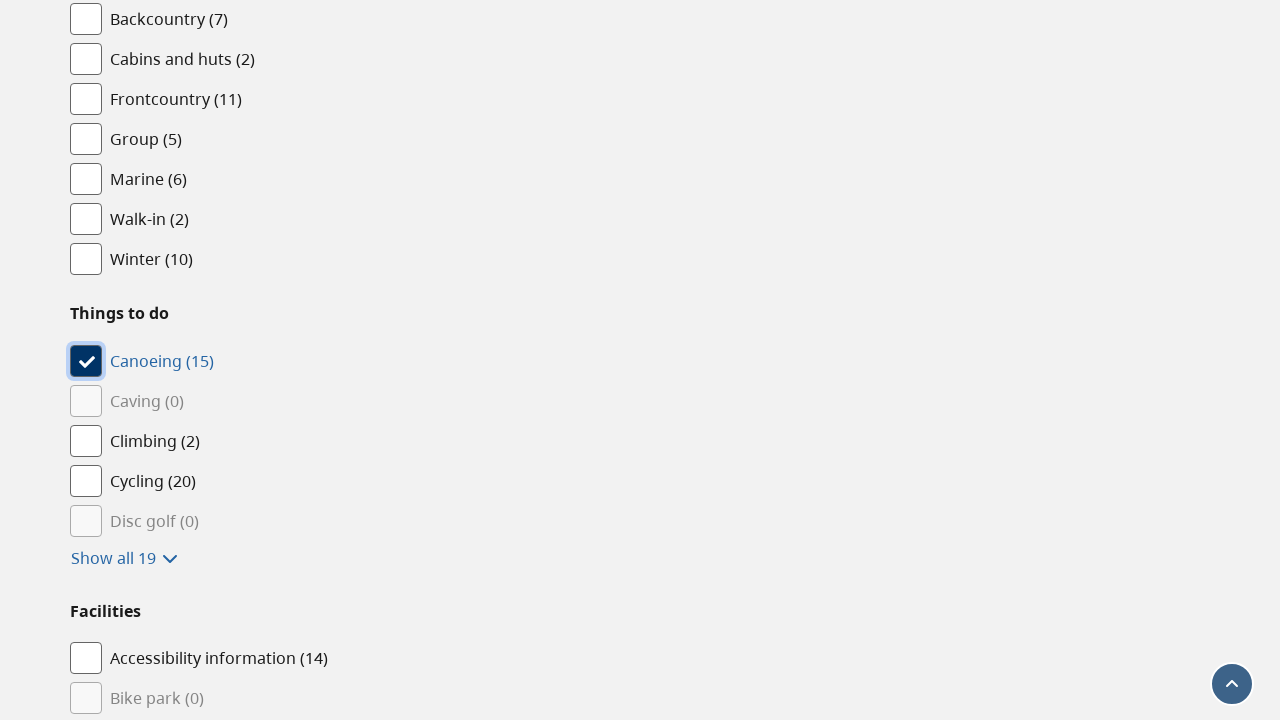

Clicked 'Clear filters' button to remove all applied filters at (704, 353) on internal:role=button[name="Clear filters"i]
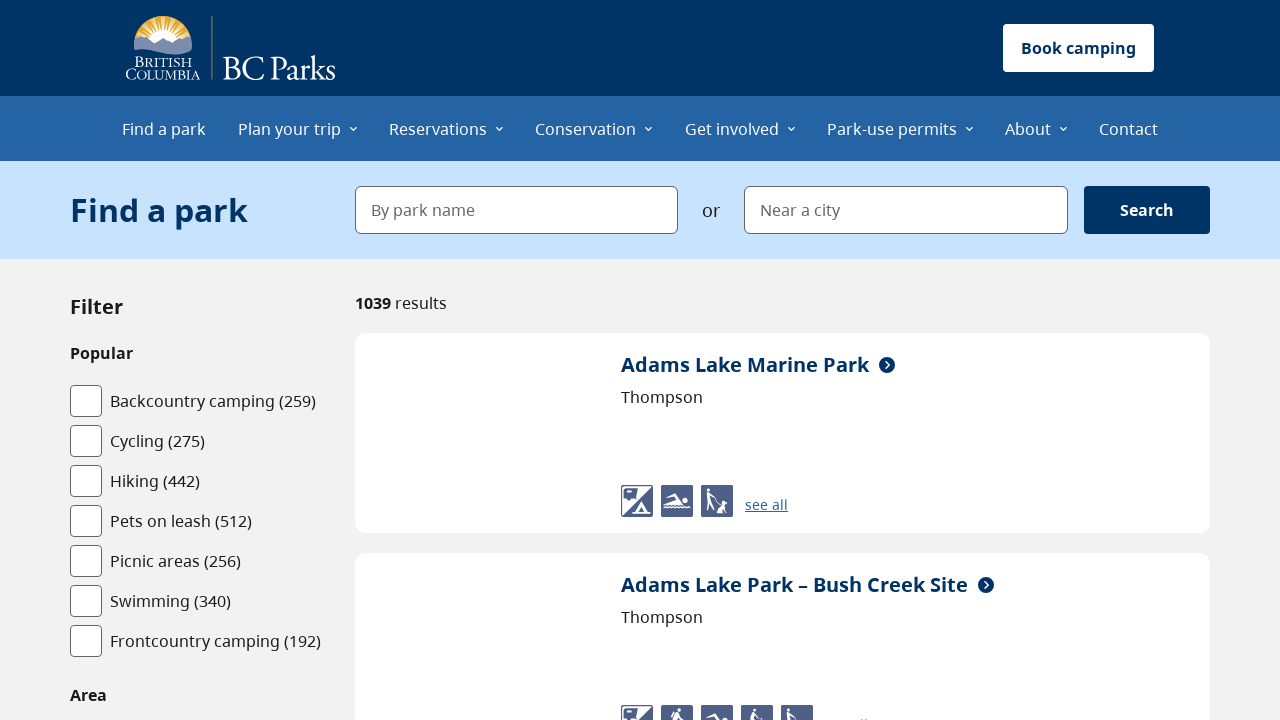

Waited for page to refresh after clearing filters (networkidle)
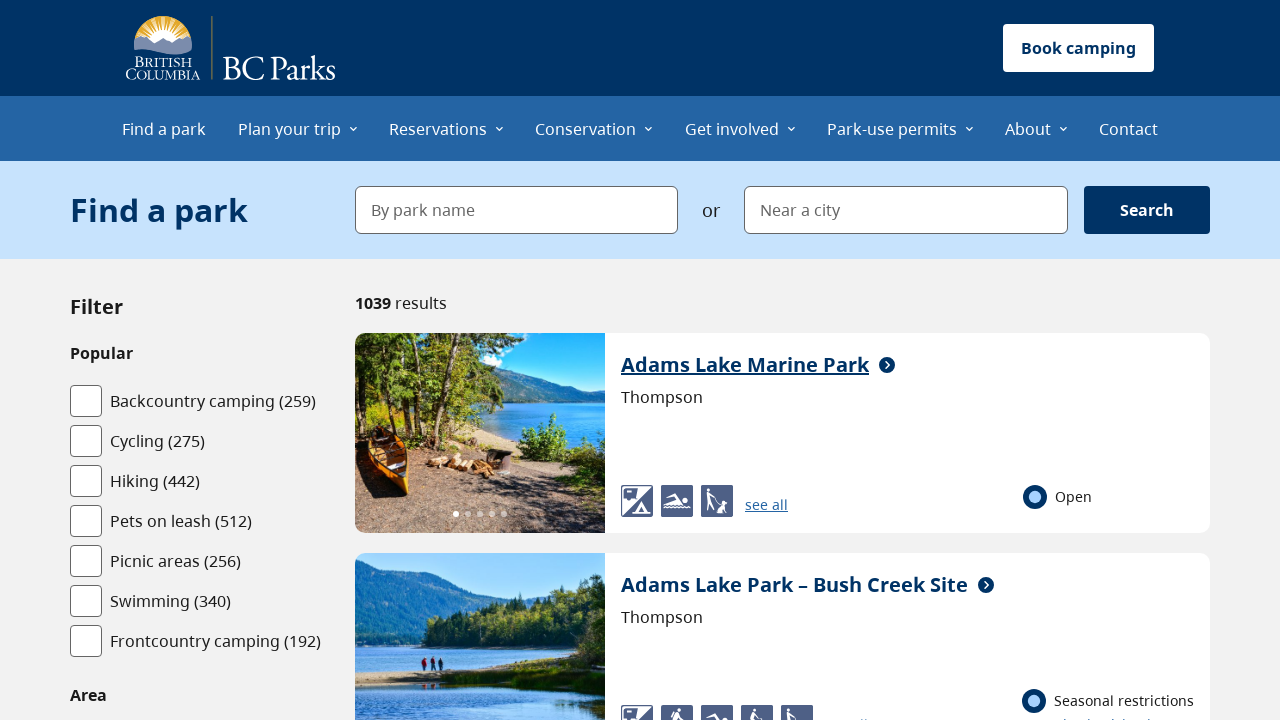

Expanded 'Area' filter section at (124, 361) on internal:role=group[name="Area"i] >> internal:role=button
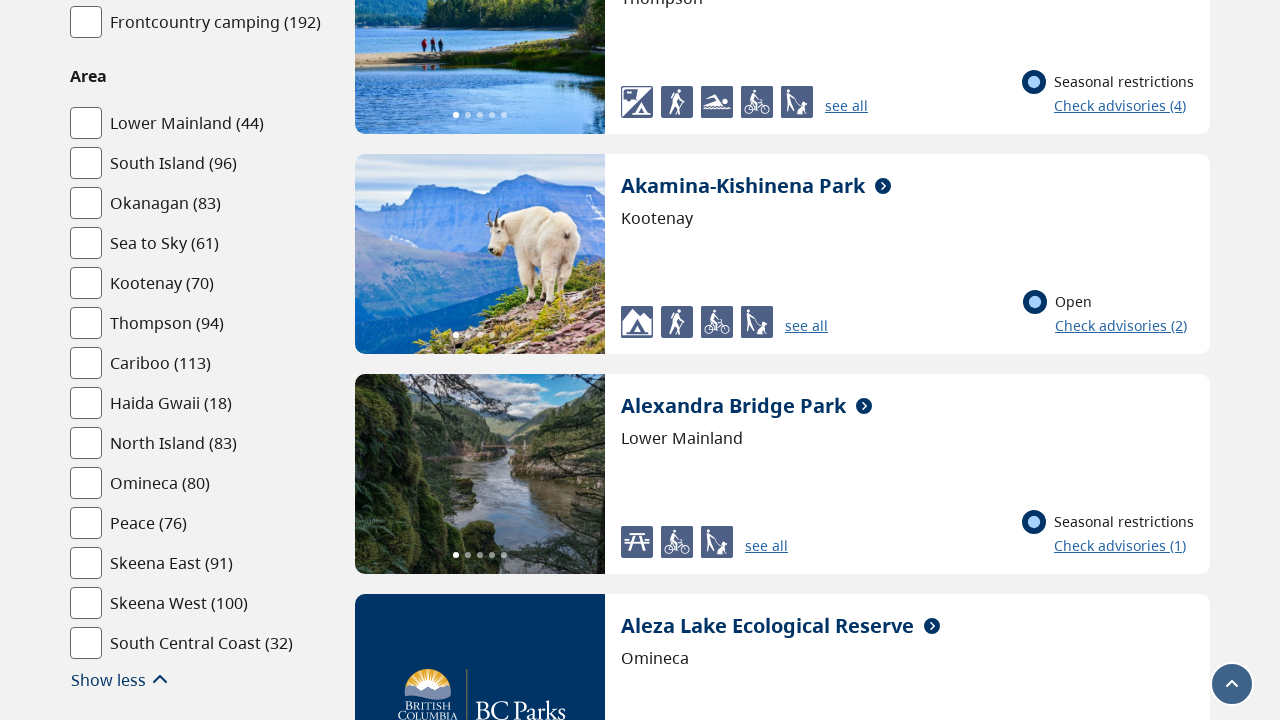

Clicked 'Show all 19' button to display all area filter options at (124, 361) on internal:role=button[name="Show all 19"i]
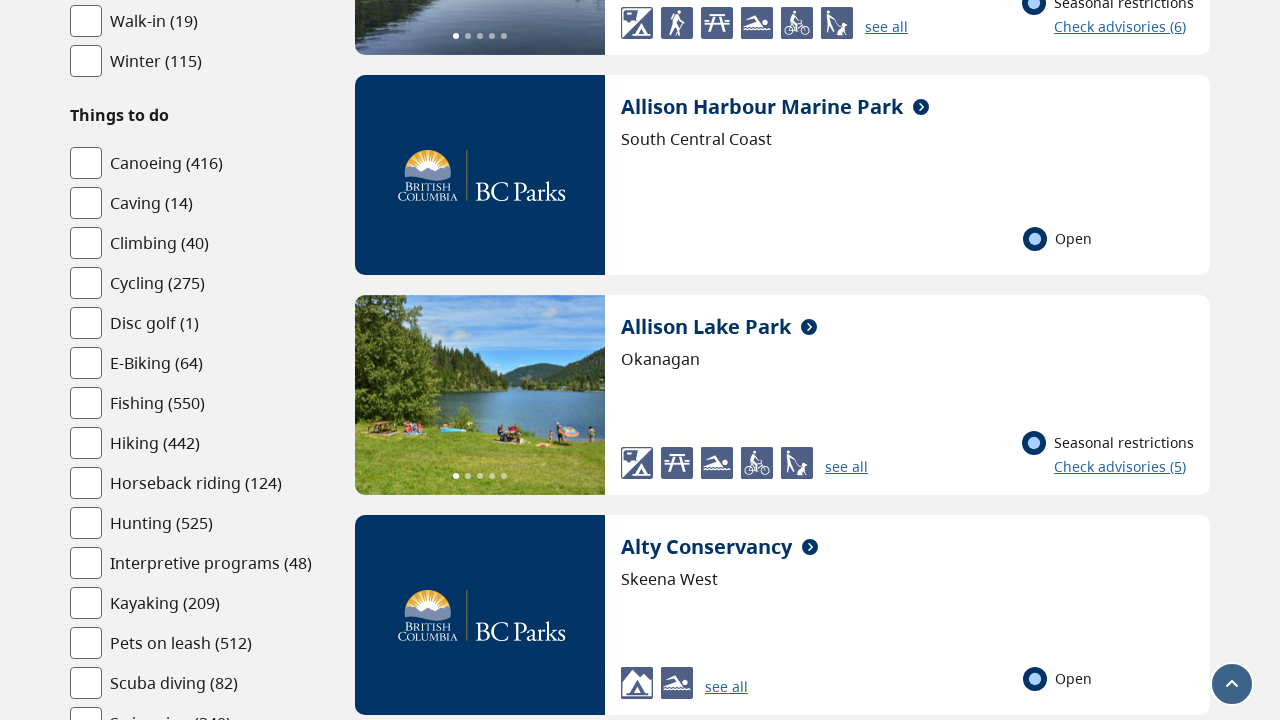

Expanded 'Facilities' filter section at (124, 361) on internal:role=group[name="Facilities"i] >> internal:role=button
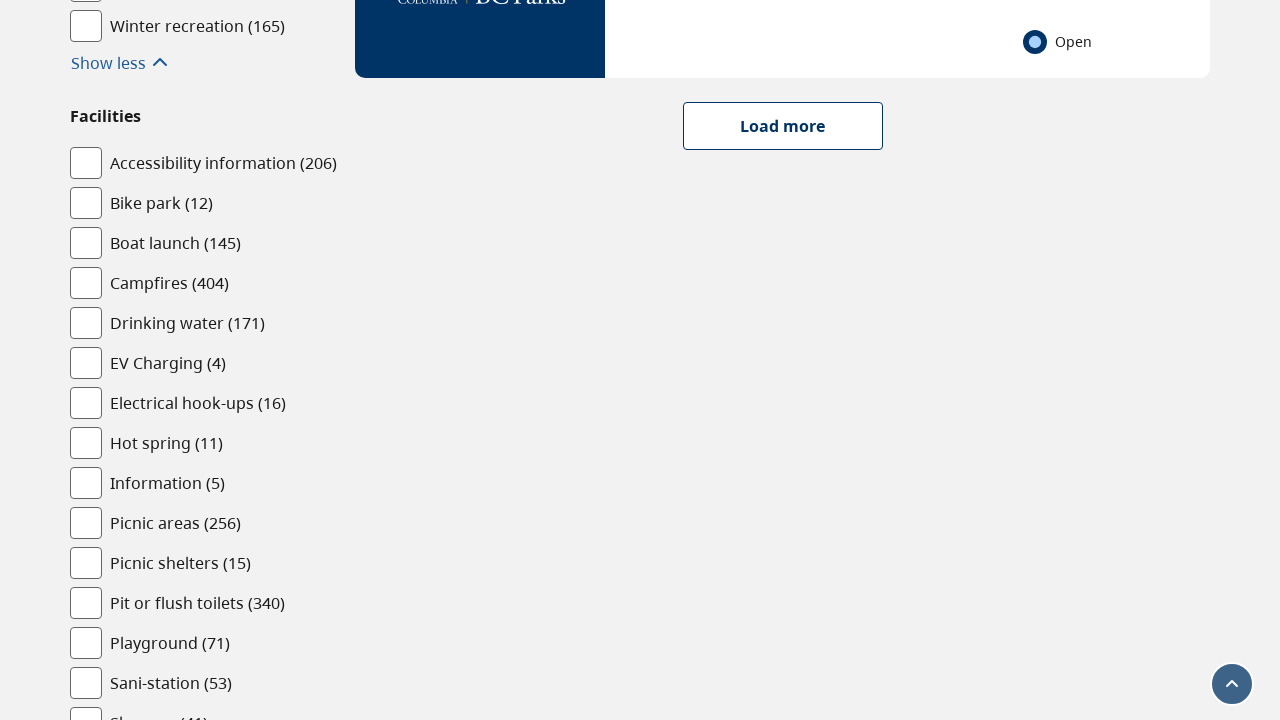

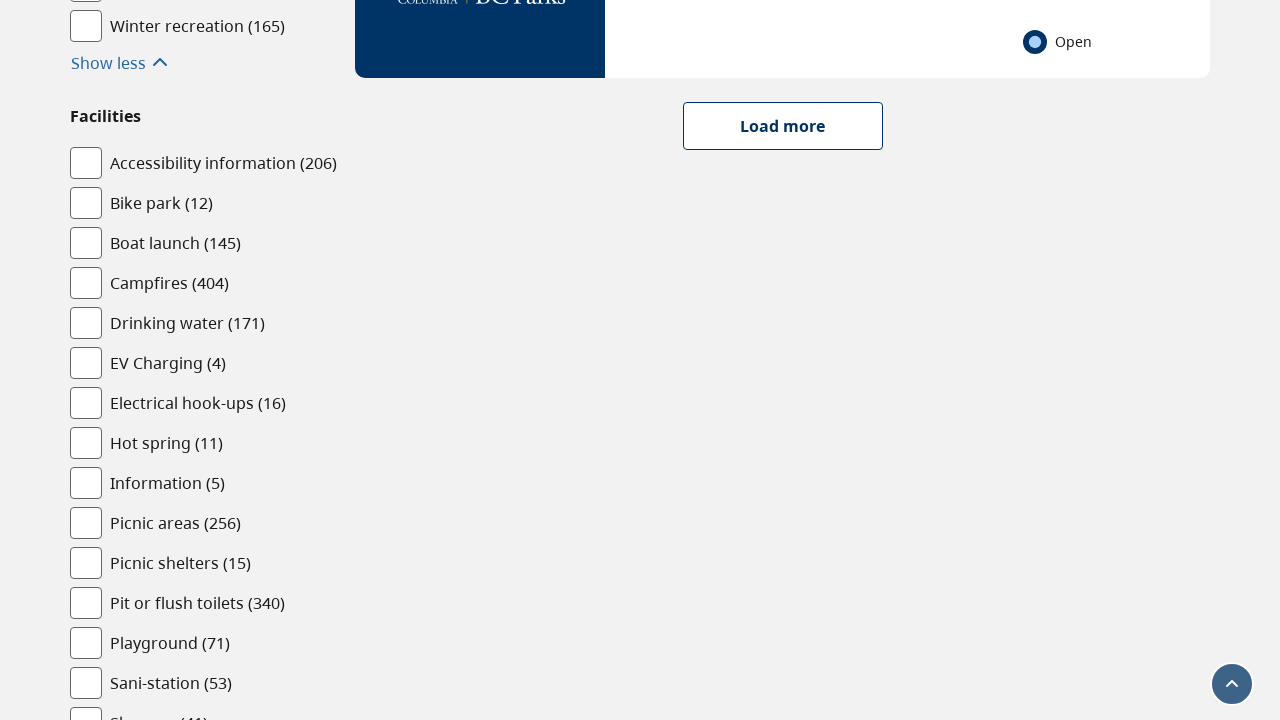